Simple test that navigates to a Jianshu user profile page and maximizes the browser window to verify Selenium/browser setup is working correctly

Starting URL: https://www.jianshu.com/u/a2d1bc176e90

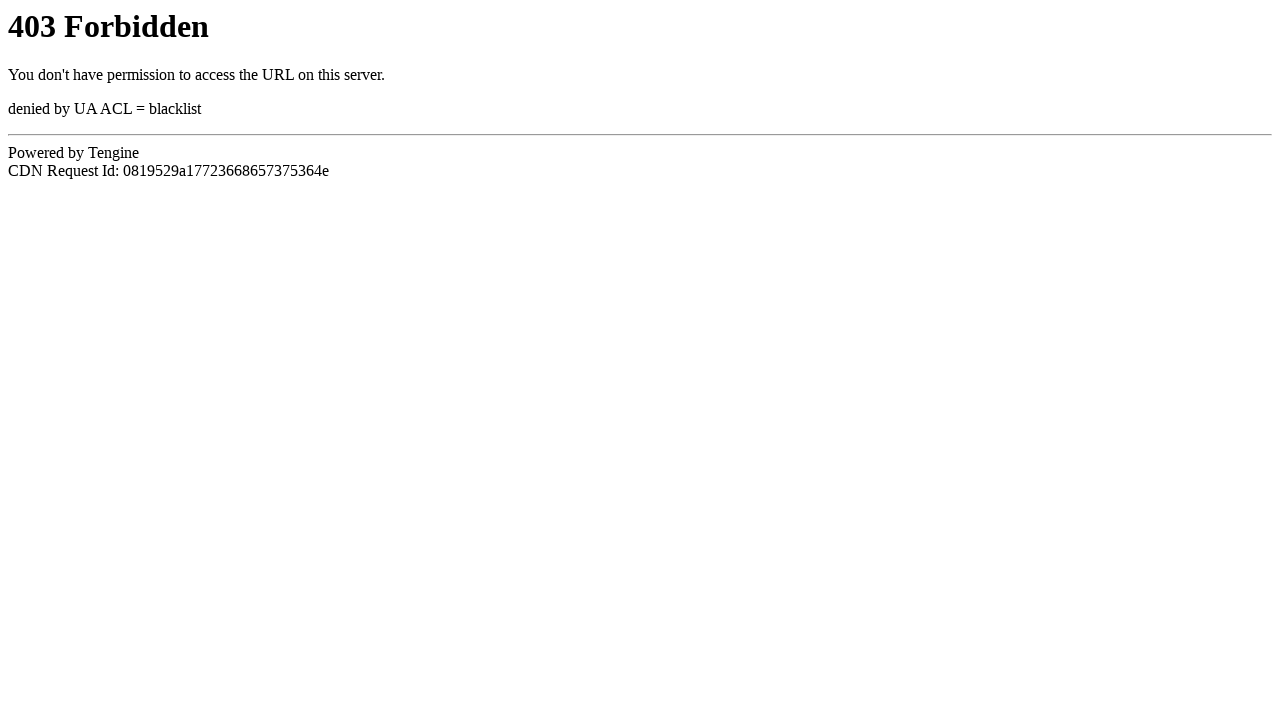

Navigated to Jianshu user profile page
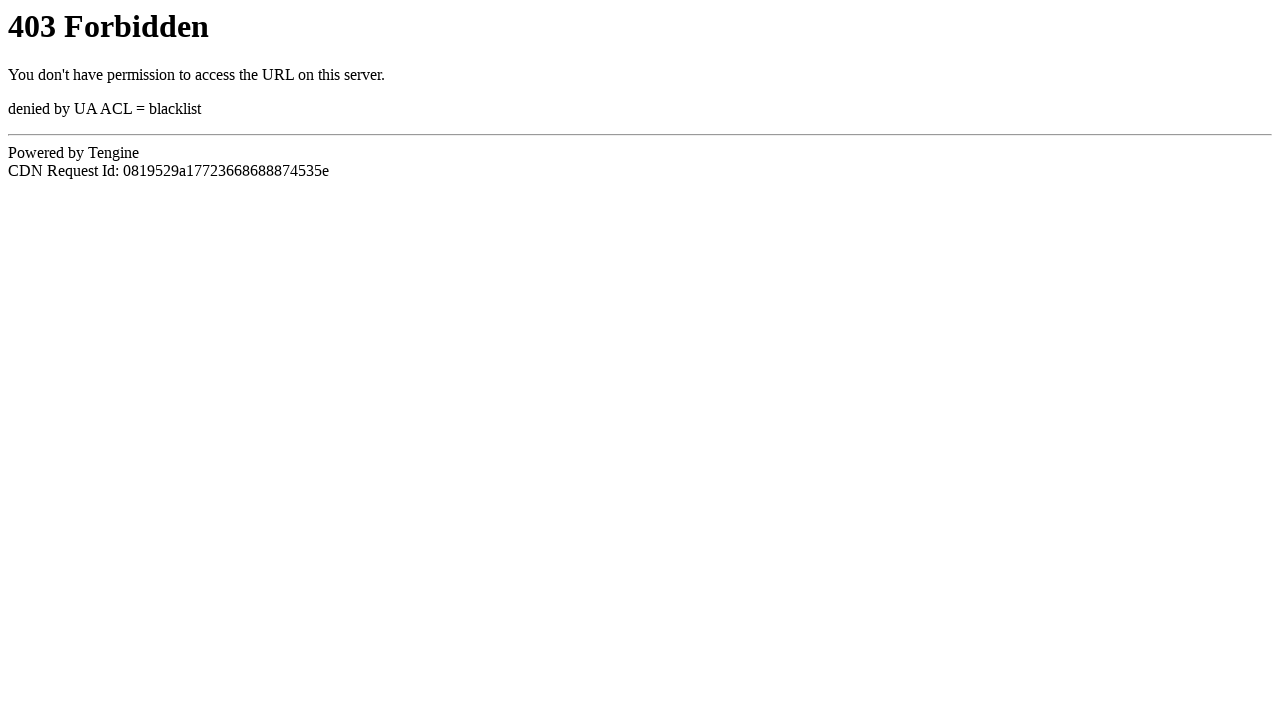

Maximized browser window to 1920x1080
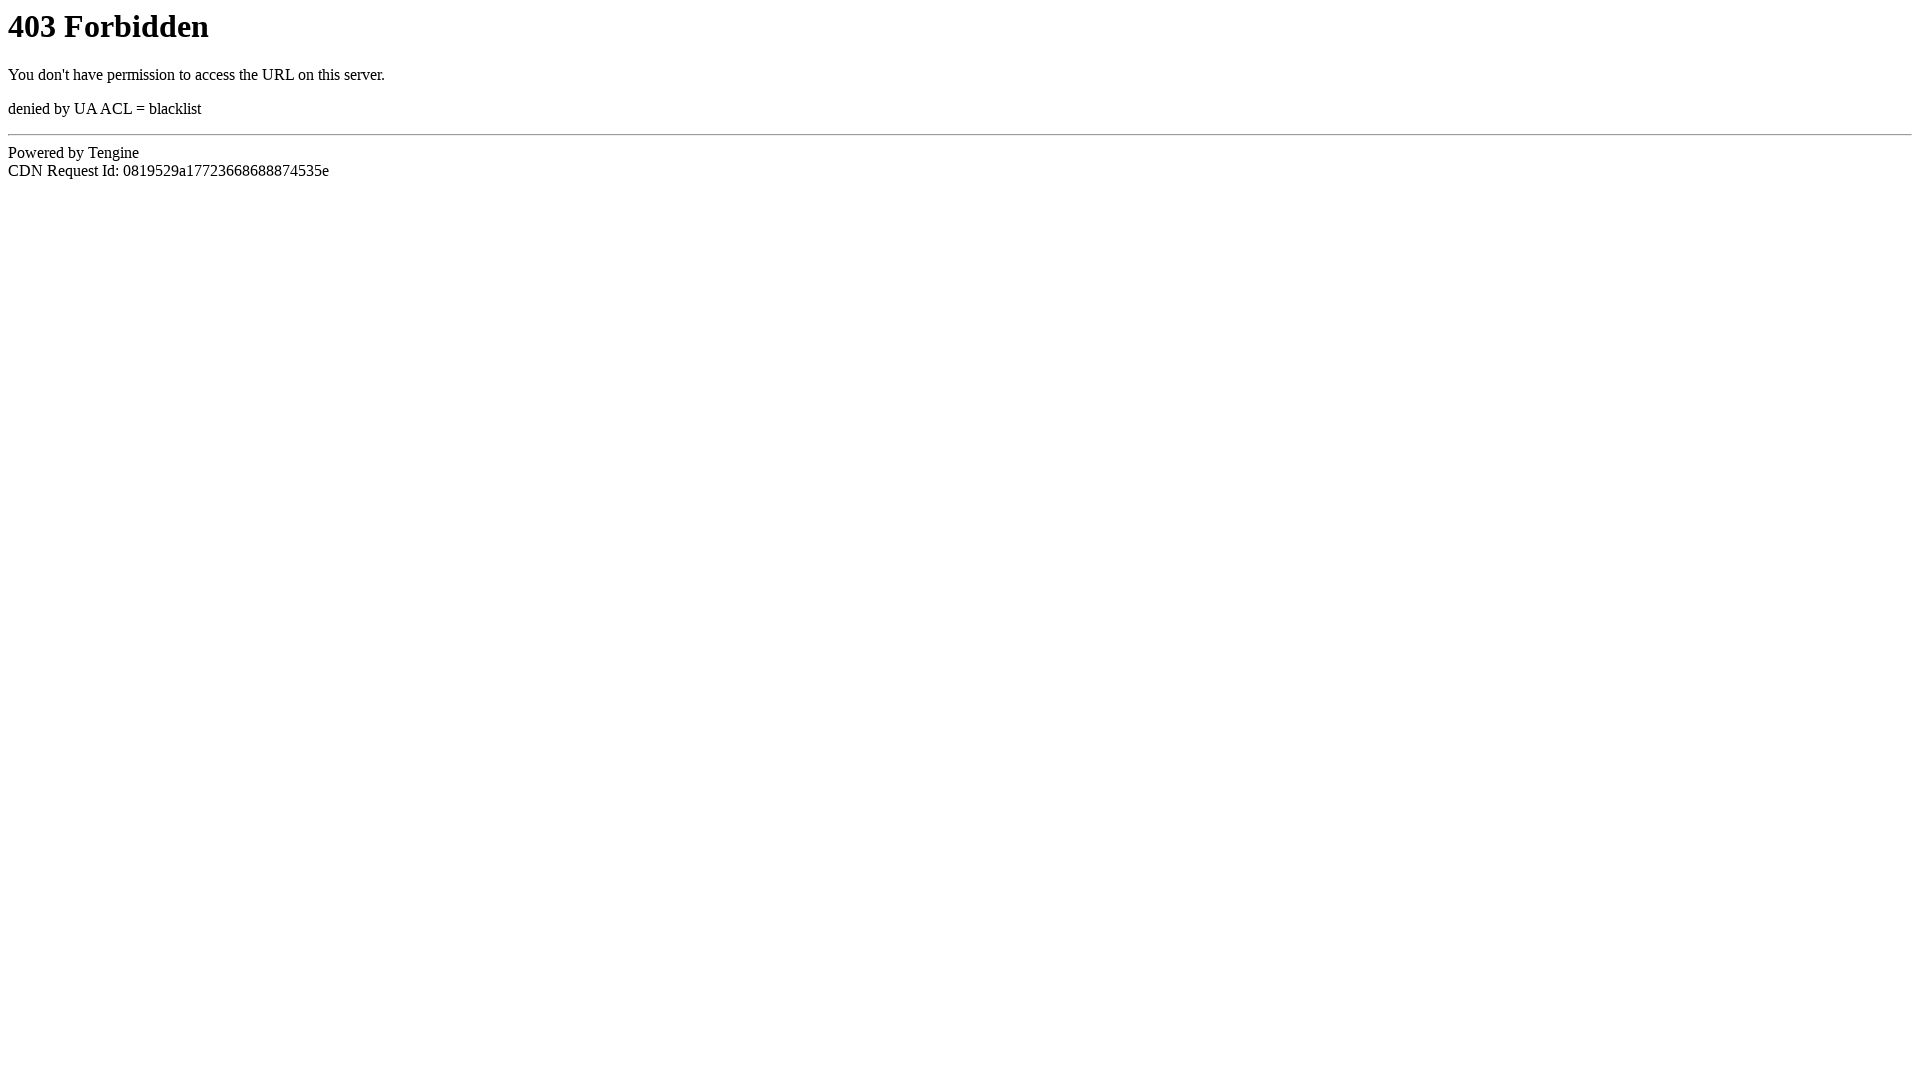

Page loaded and DOM content ready
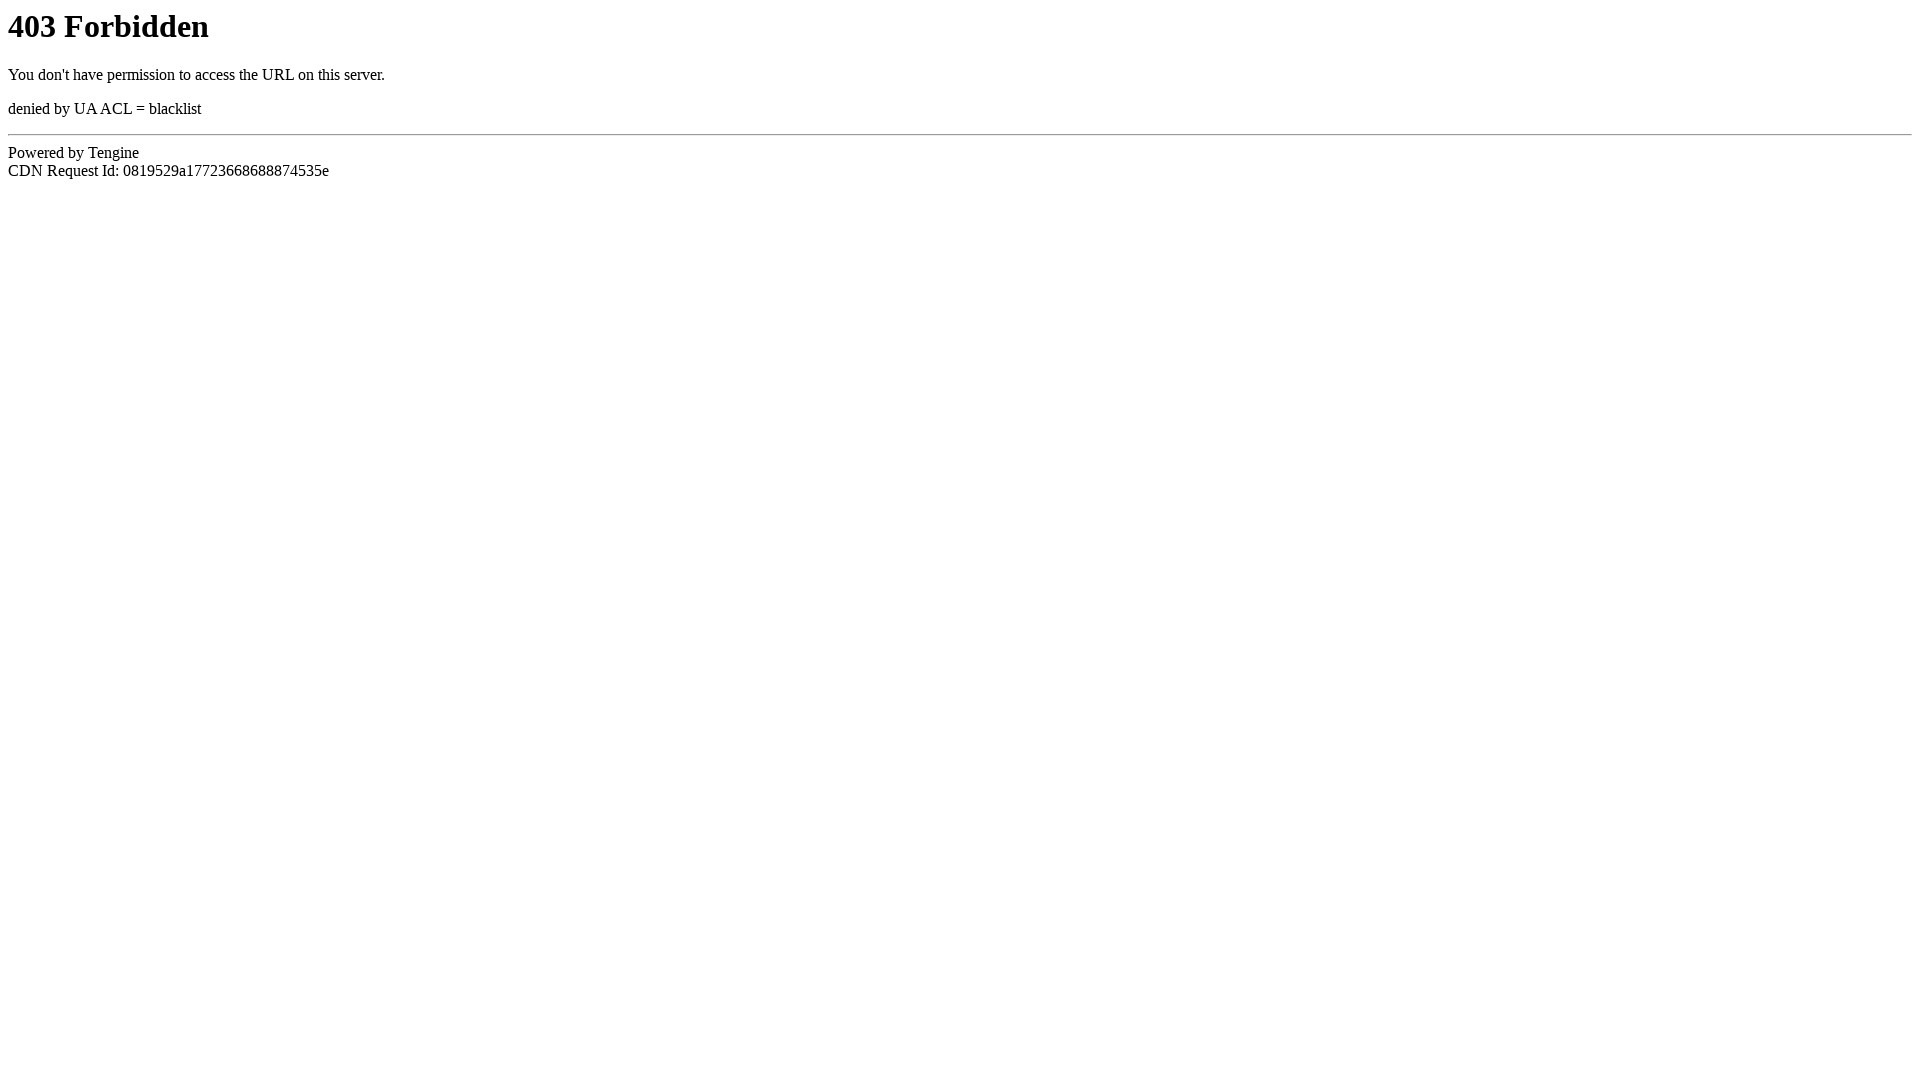

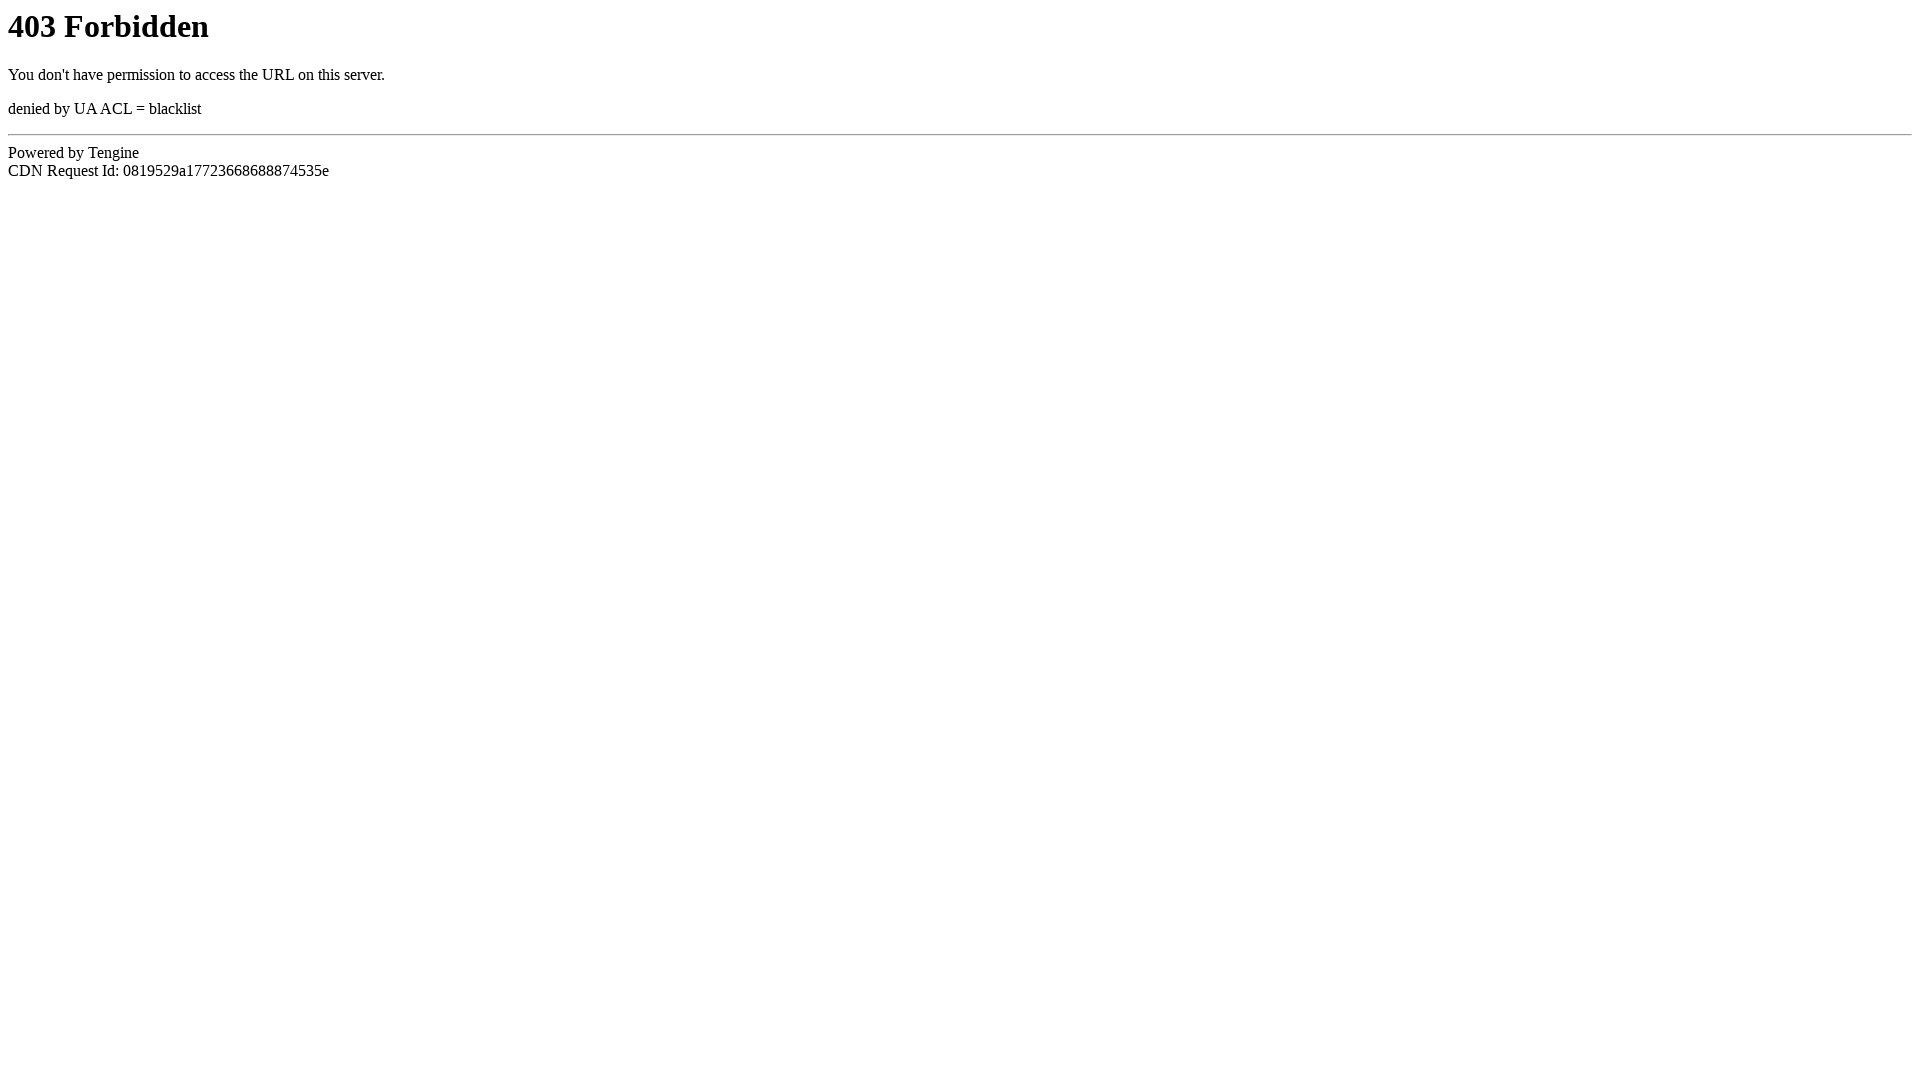